Tests drag and drop functionality by dragging an element to a droppable area

Starting URL: https://testautomationpractice.blogspot.com/

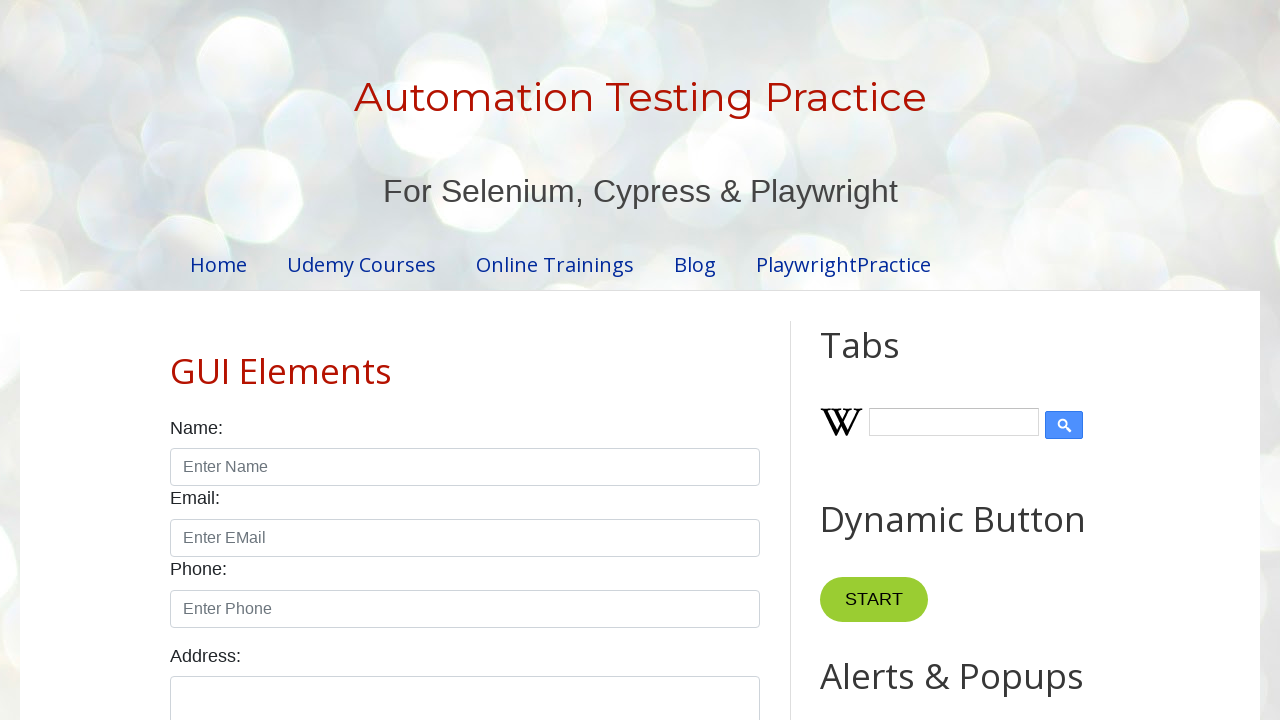

Dragged draggable element to droppable area at (1015, 386)
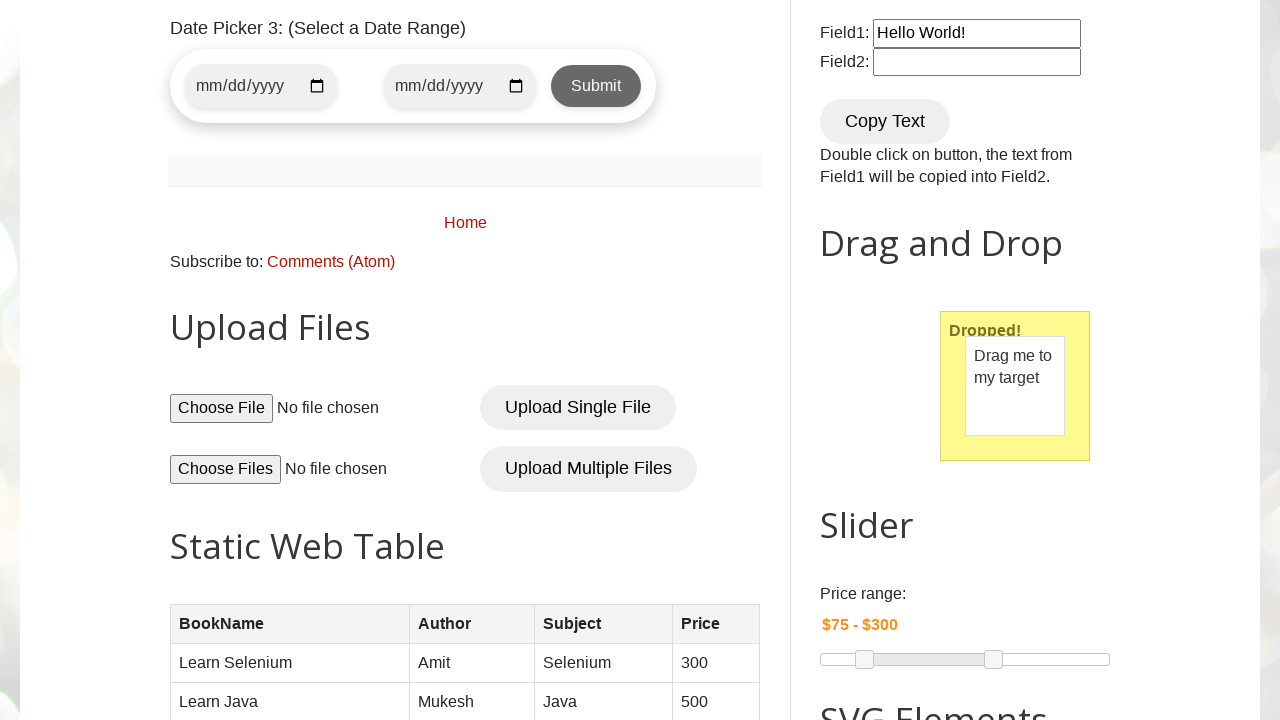

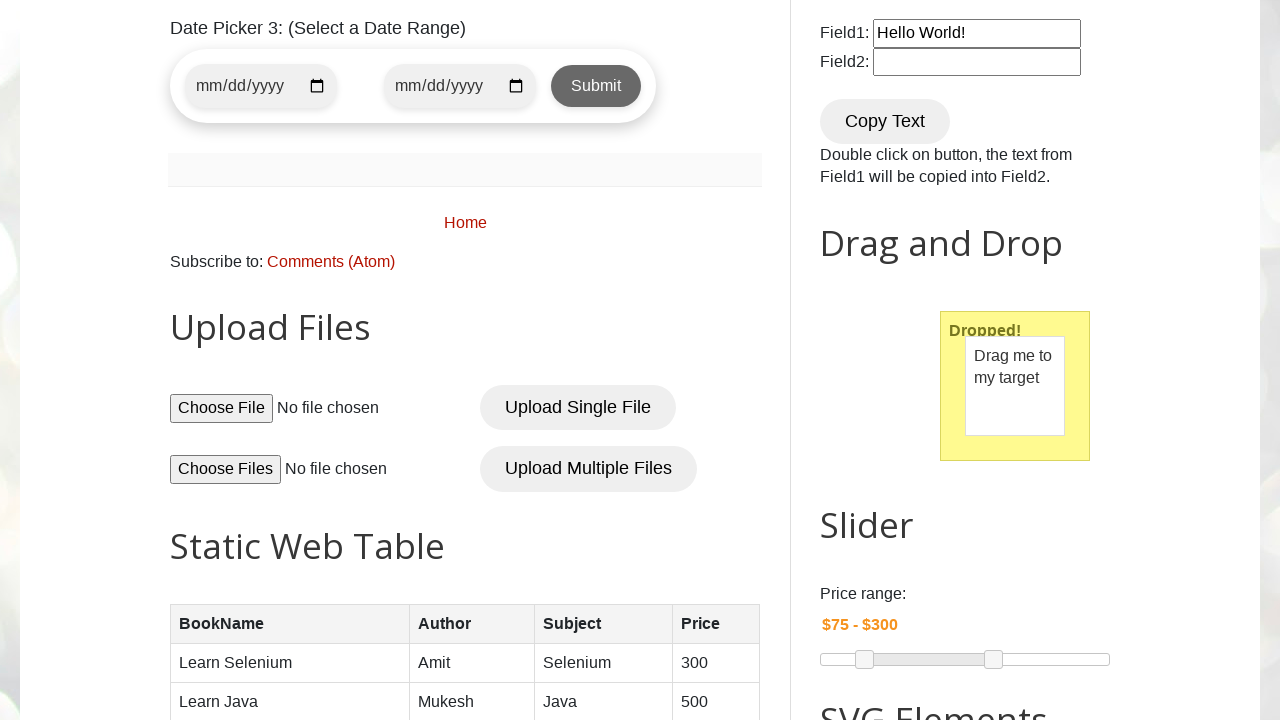